Tests subtraction functionality on calculator.net by subtracting a negative number from a positive number

Starting URL: https://www.calculator.net/

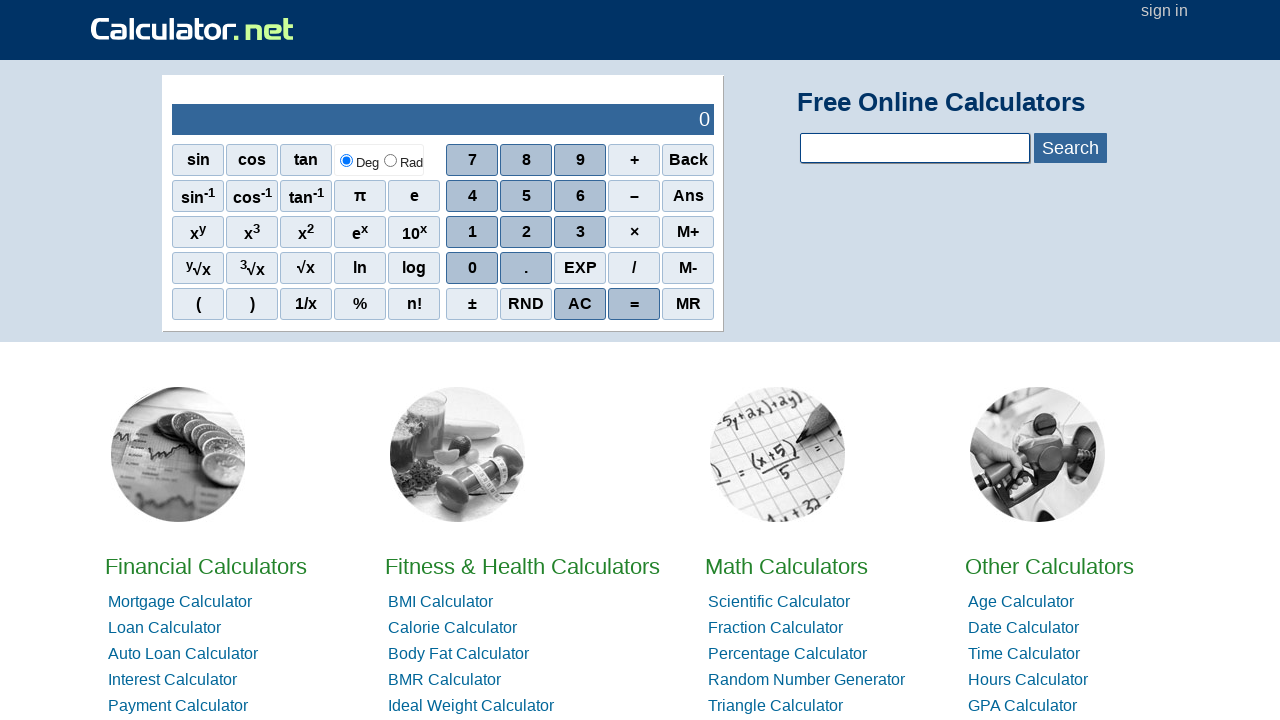

Clicked digit 2 at (526, 232) on xpath=//span[text()='2']
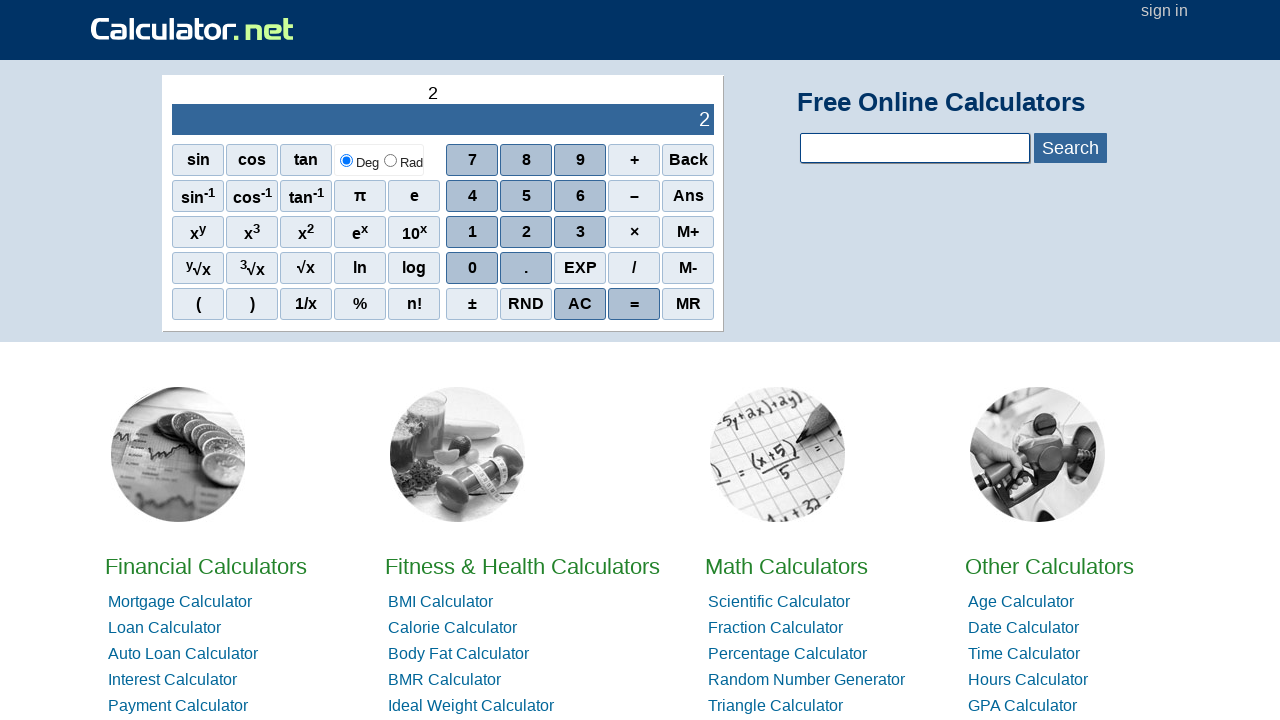

Clicked digit 3 at (580, 232) on xpath=//span[text()='3']
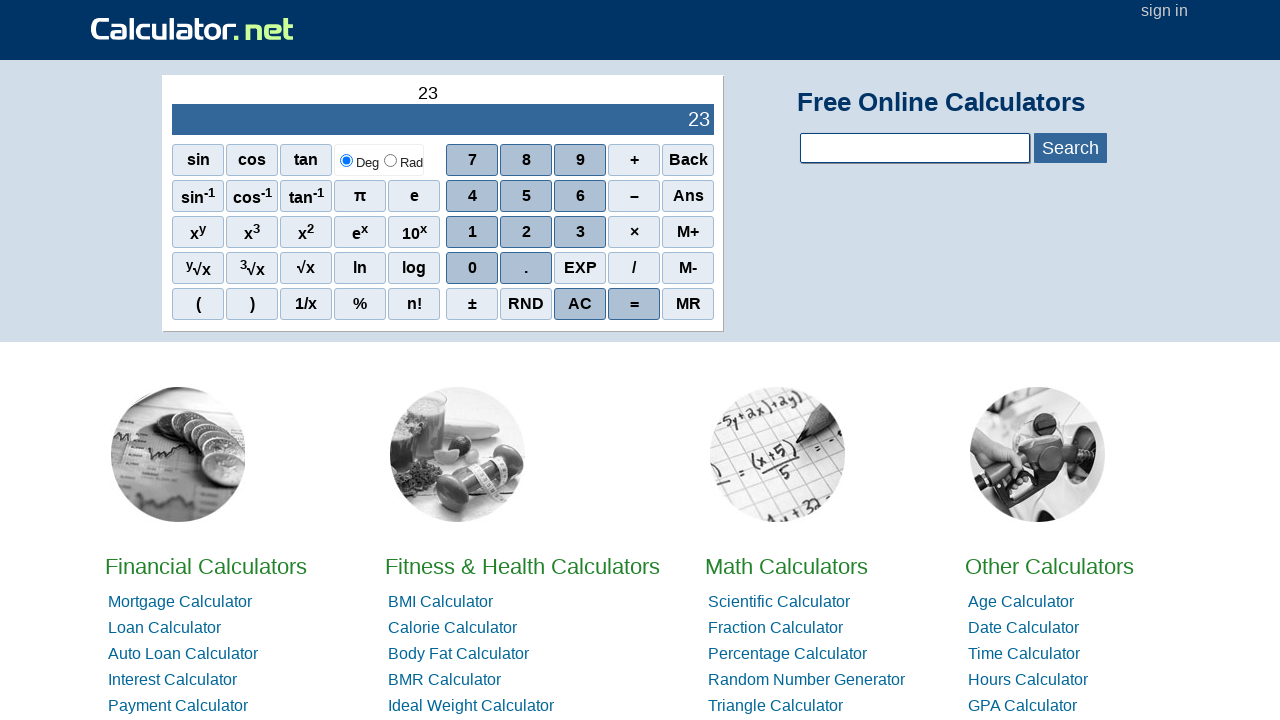

Clicked digit 4 at (472, 196) on xpath=//span[text()='4']
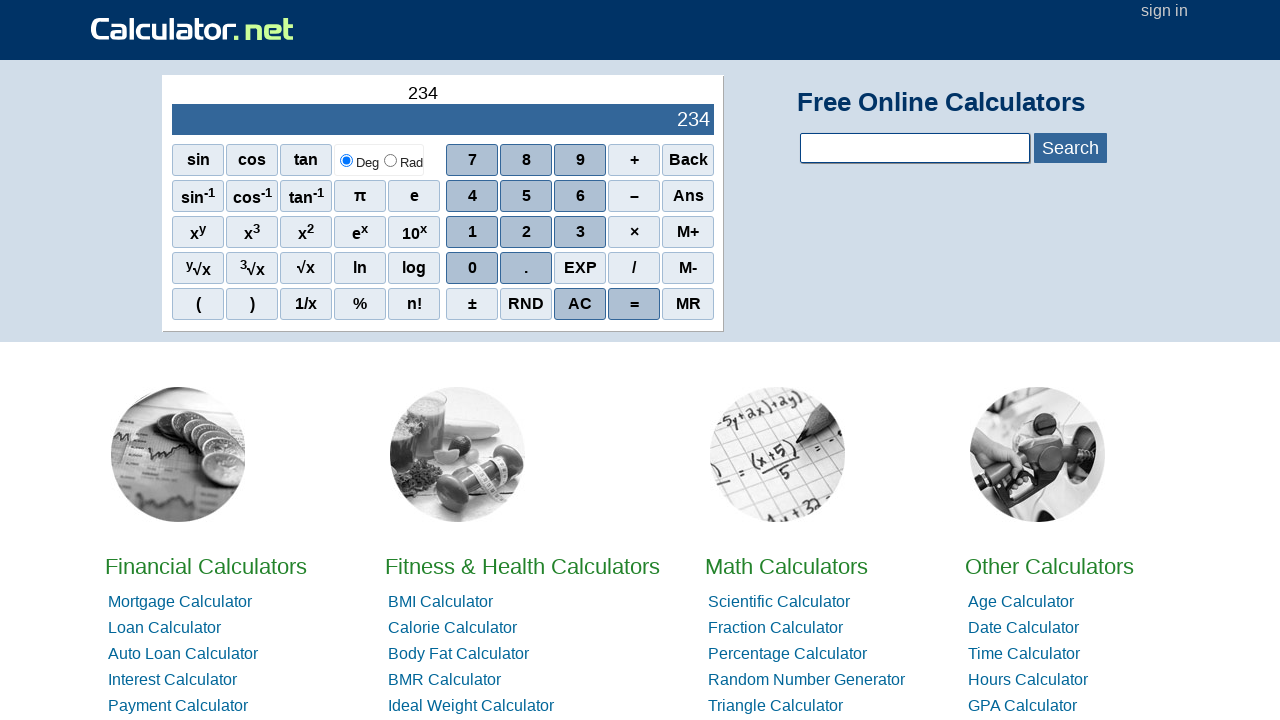

Clicked digit 8 at (526, 160) on xpath=//span[text()='8']
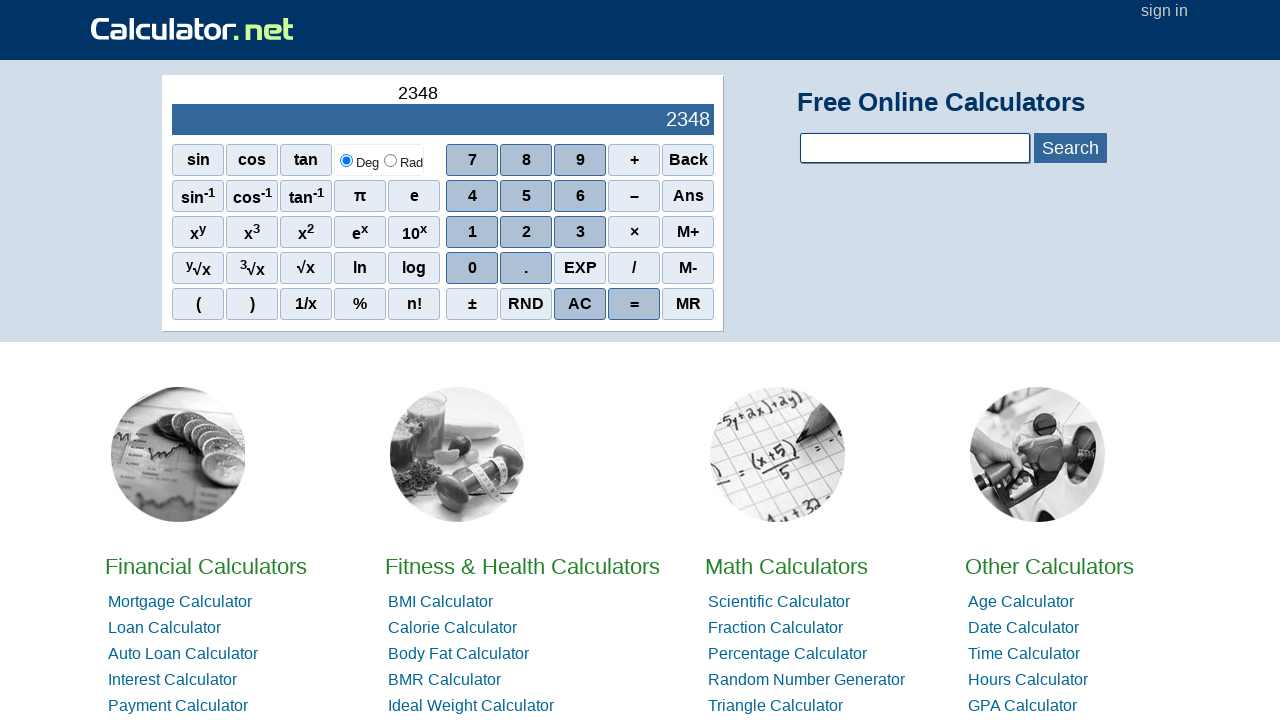

Clicked digit 2 at (526, 232) on xpath=//span[text()='2']
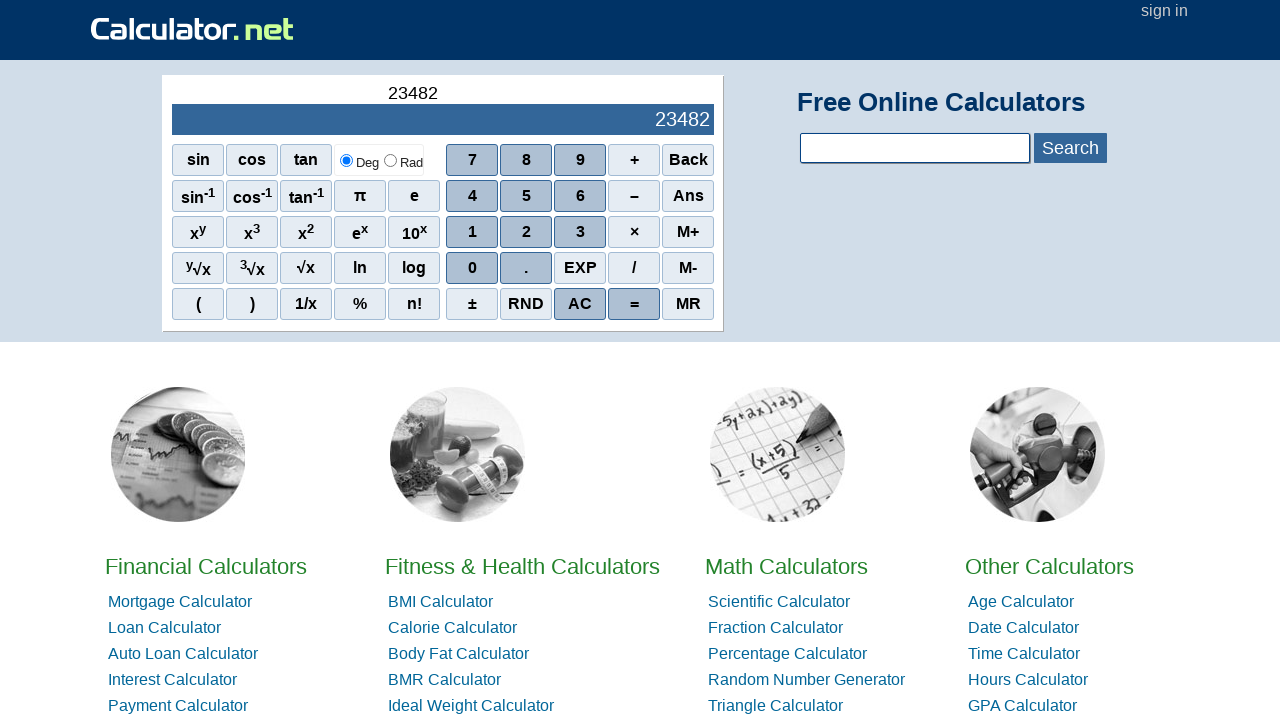

Clicked digit 3 at (580, 232) on xpath=//span[text()='3']
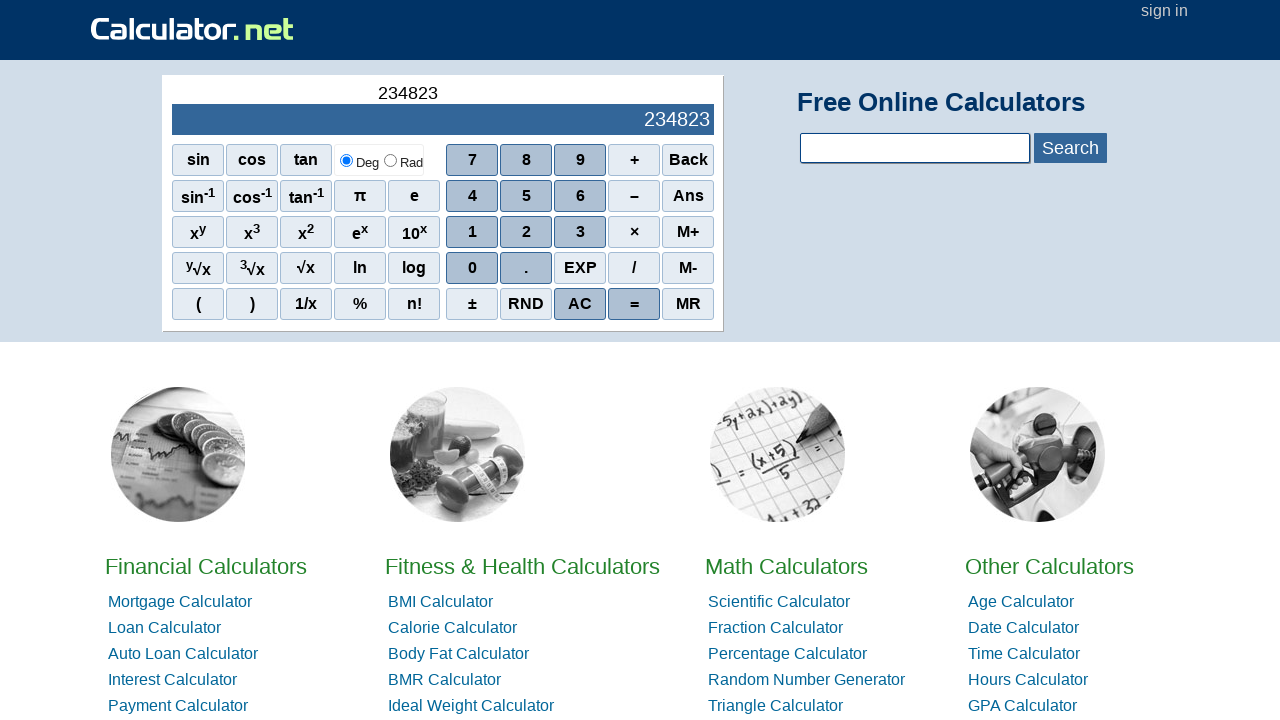

Clicked subtraction operator at (688, 268) on xpath=//span[contains(text(),'-')]
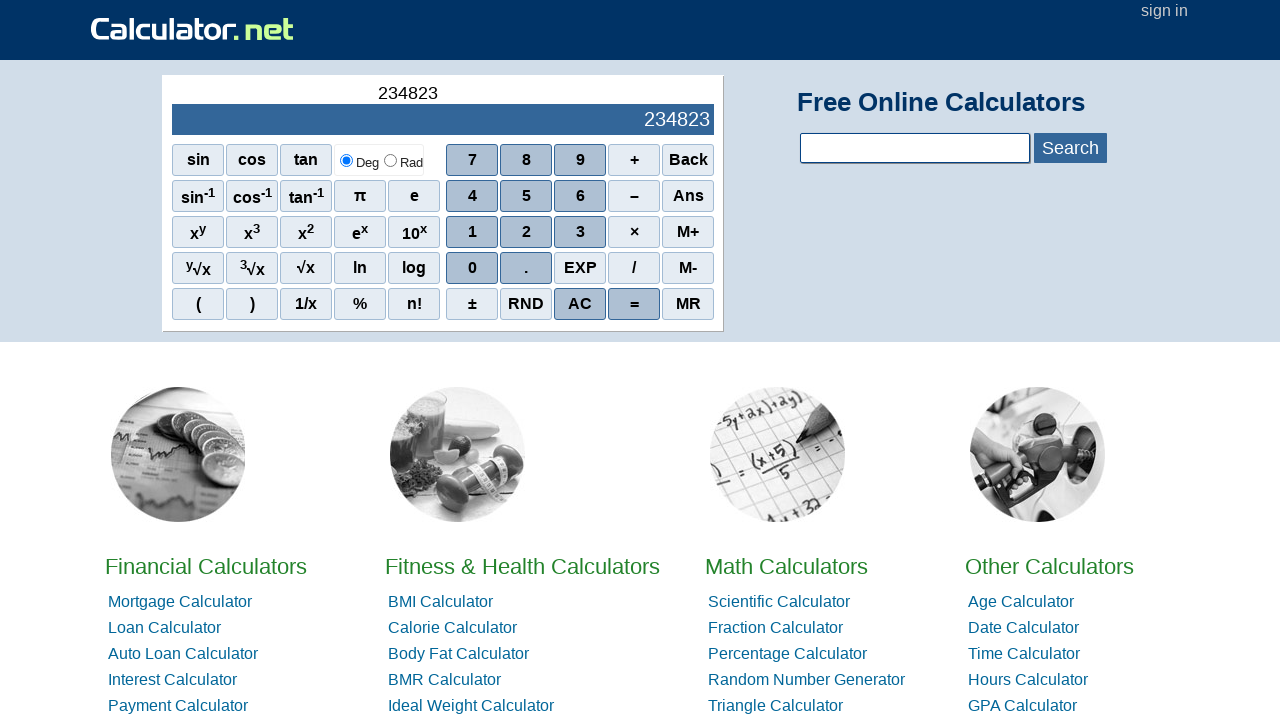

Clicked +/- button to toggle sign to negative at (472, 304) on xpath=//span[contains(text(),'±')]
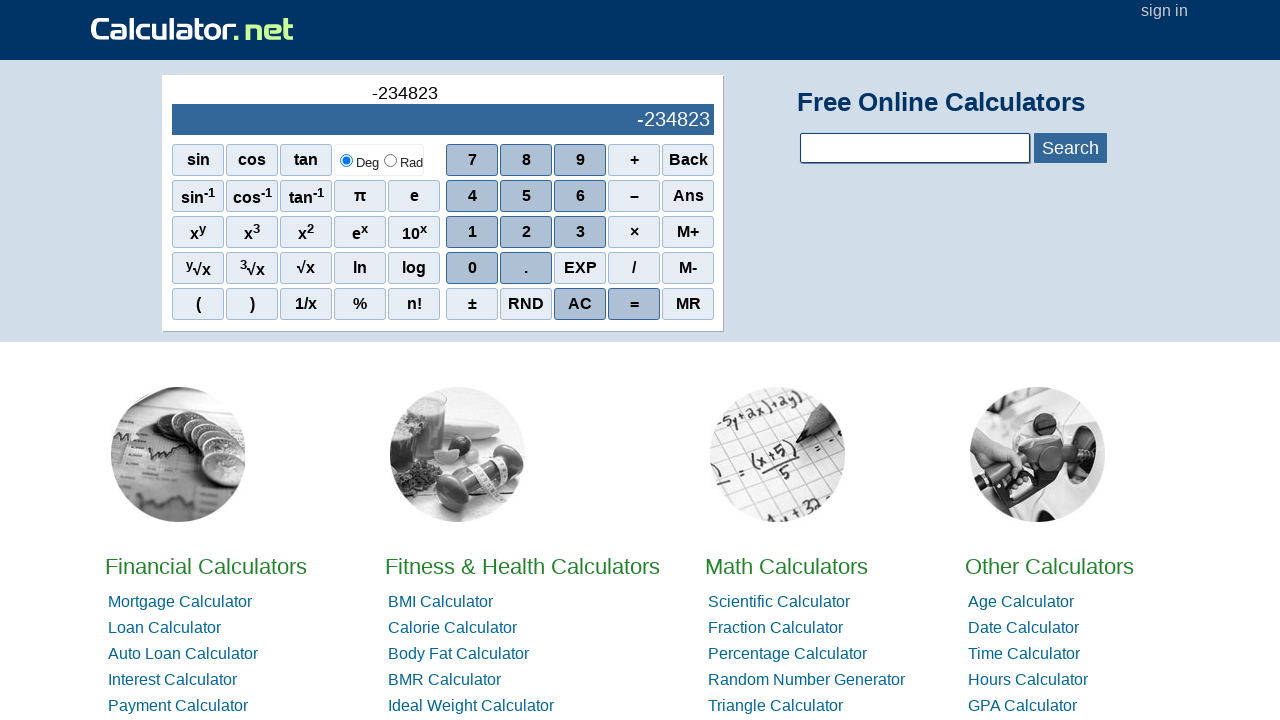

Clicked digit 2 at (526, 232) on xpath=//span[text()='2']
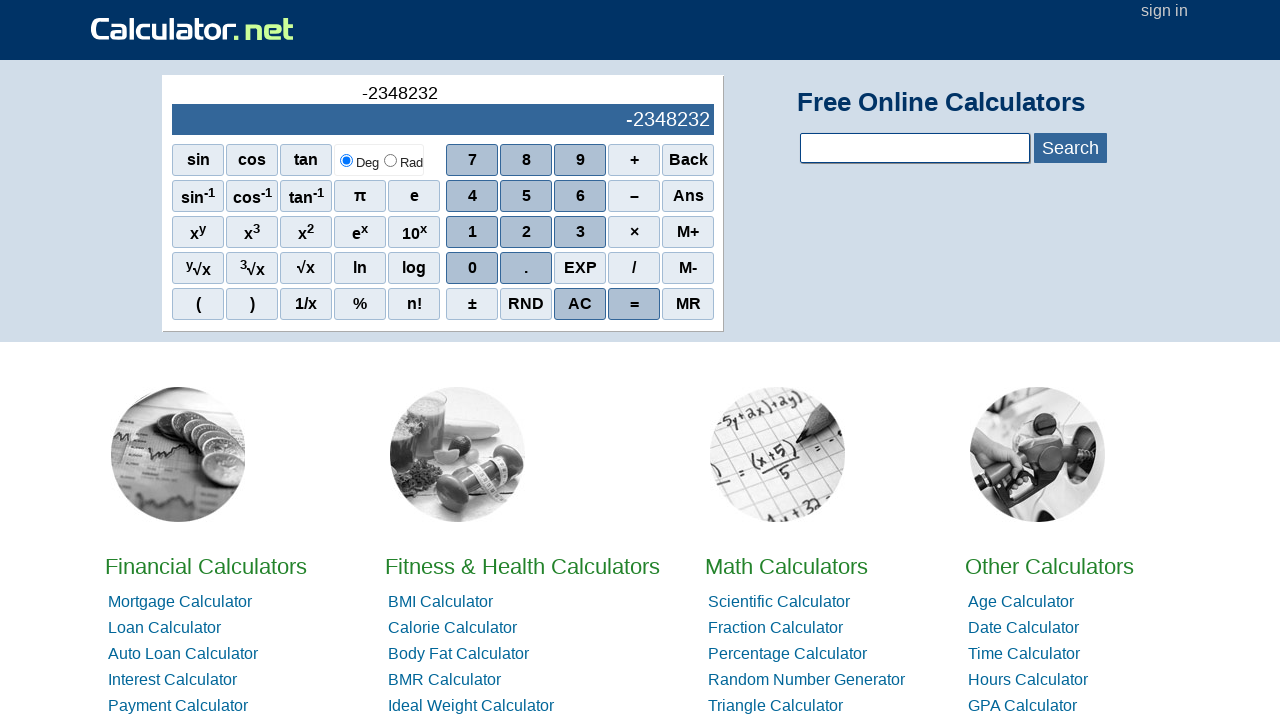

Clicked digit 3 at (580, 232) on xpath=//span[text()='3']
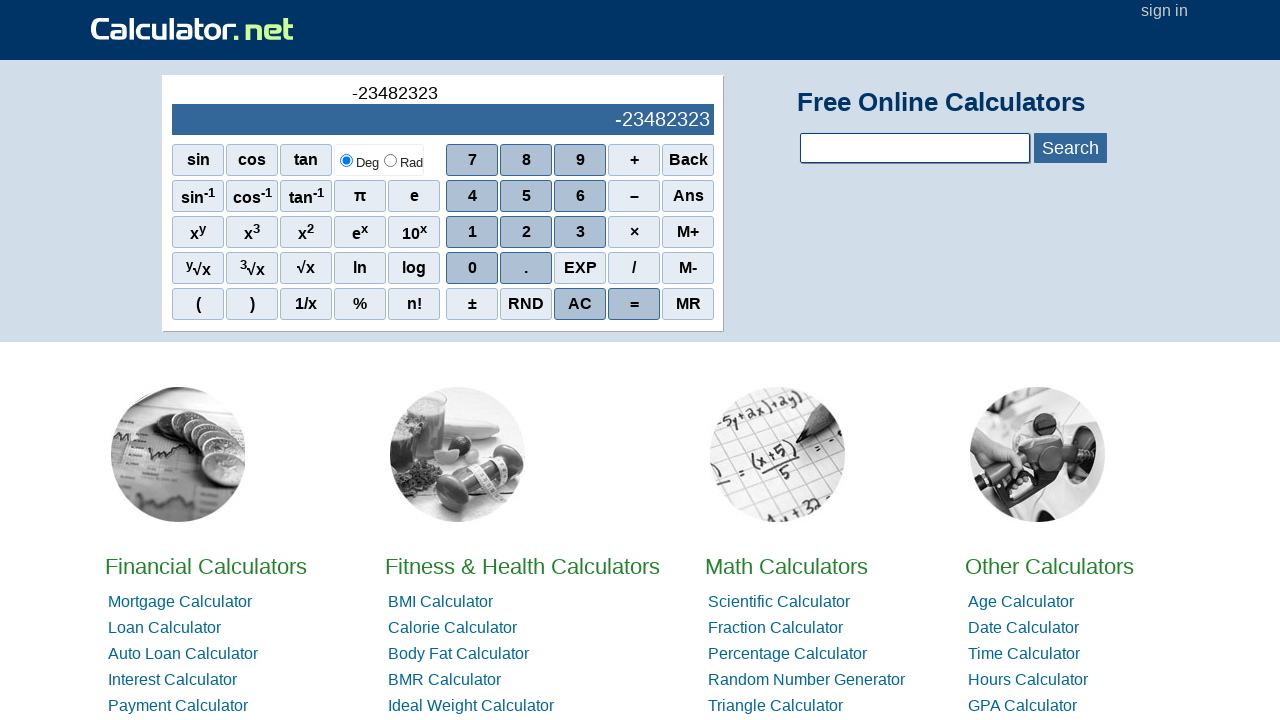

Clicked digit 0 at (472, 268) on xpath=//span[text()='0']
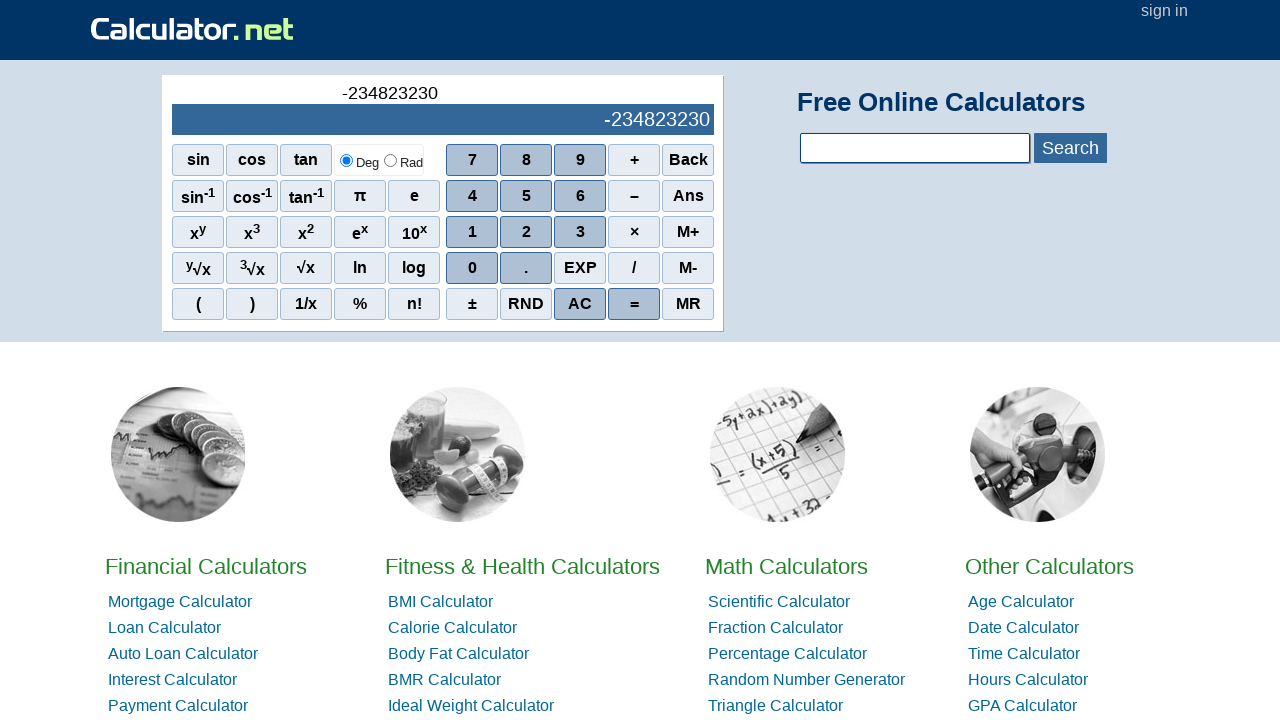

Clicked digit 9 at (580, 160) on xpath=//span[text()='9']
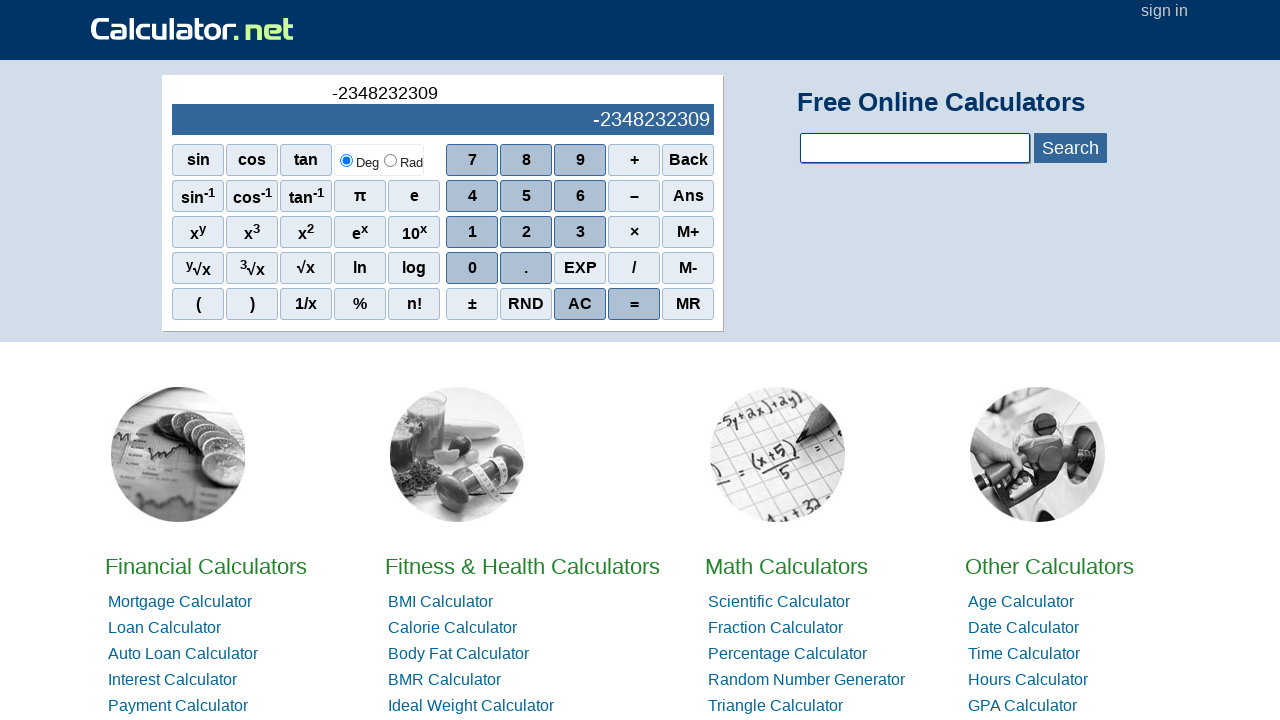

Clicked digit 4 at (472, 196) on xpath=//span[text()='4']
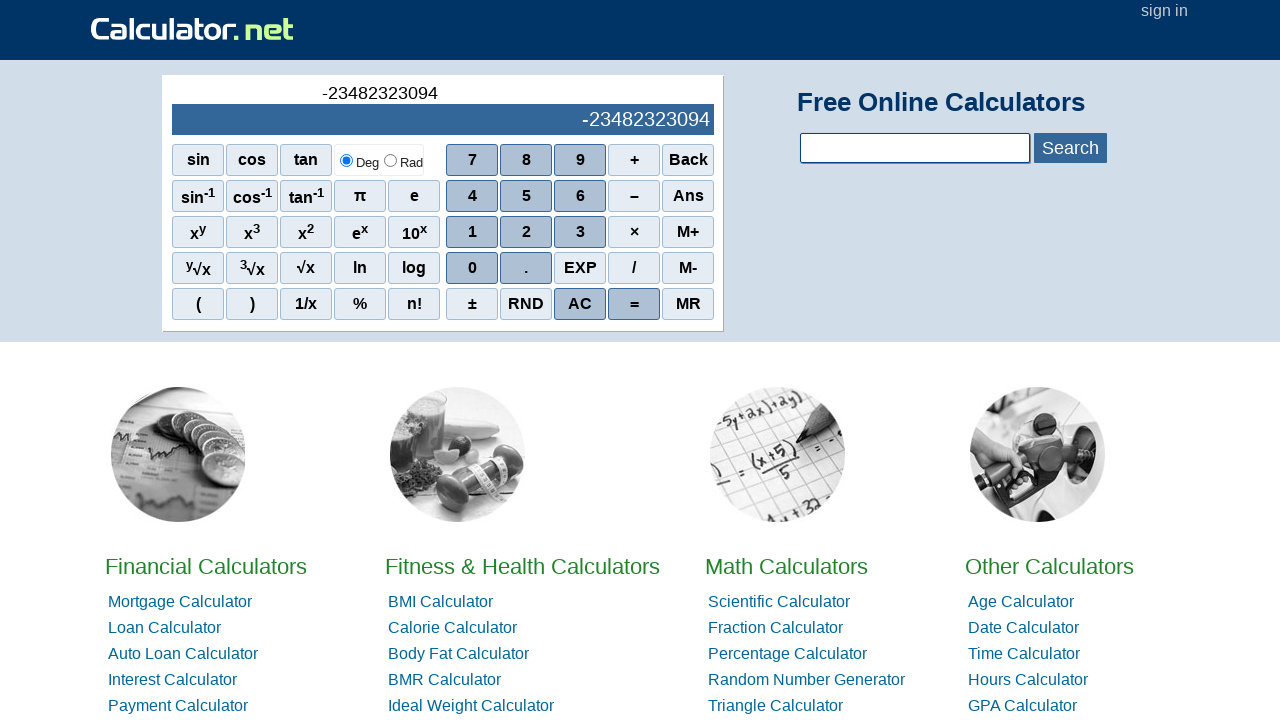

Clicked digit 8 at (526, 160) on xpath=//span[text()='8']
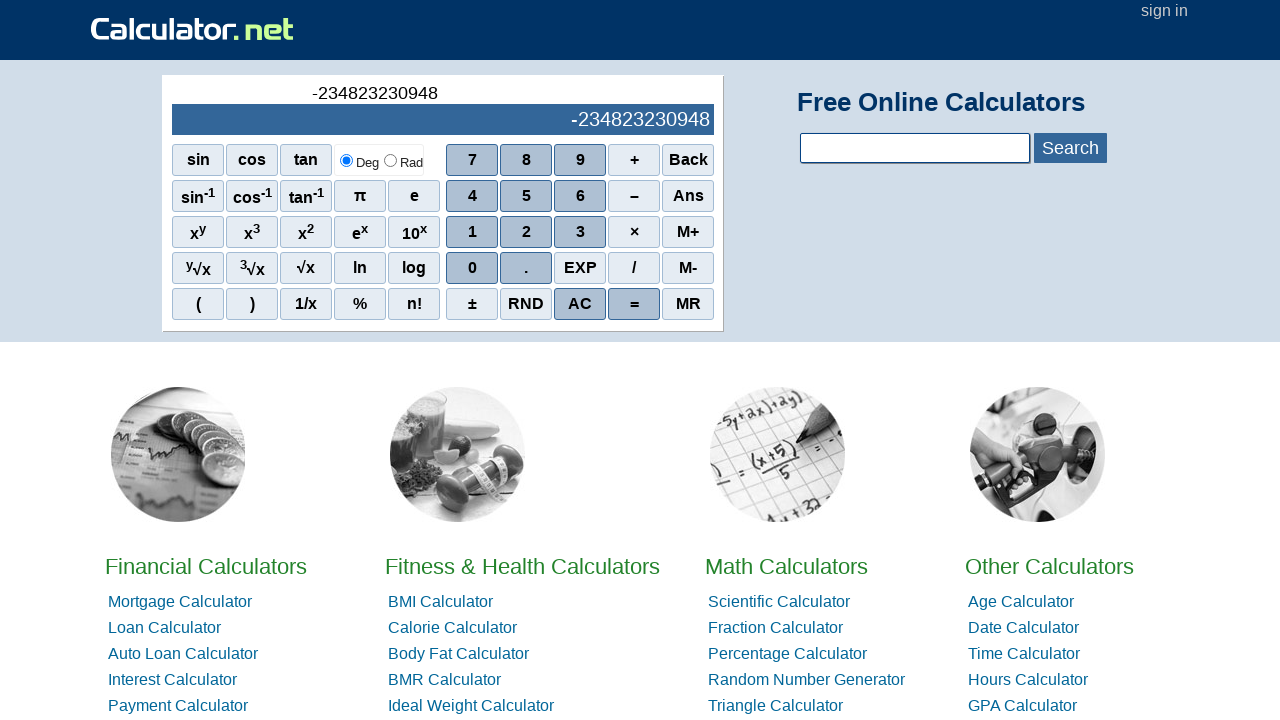

Clicked digit 2 at (526, 232) on xpath=//span[text()='2']
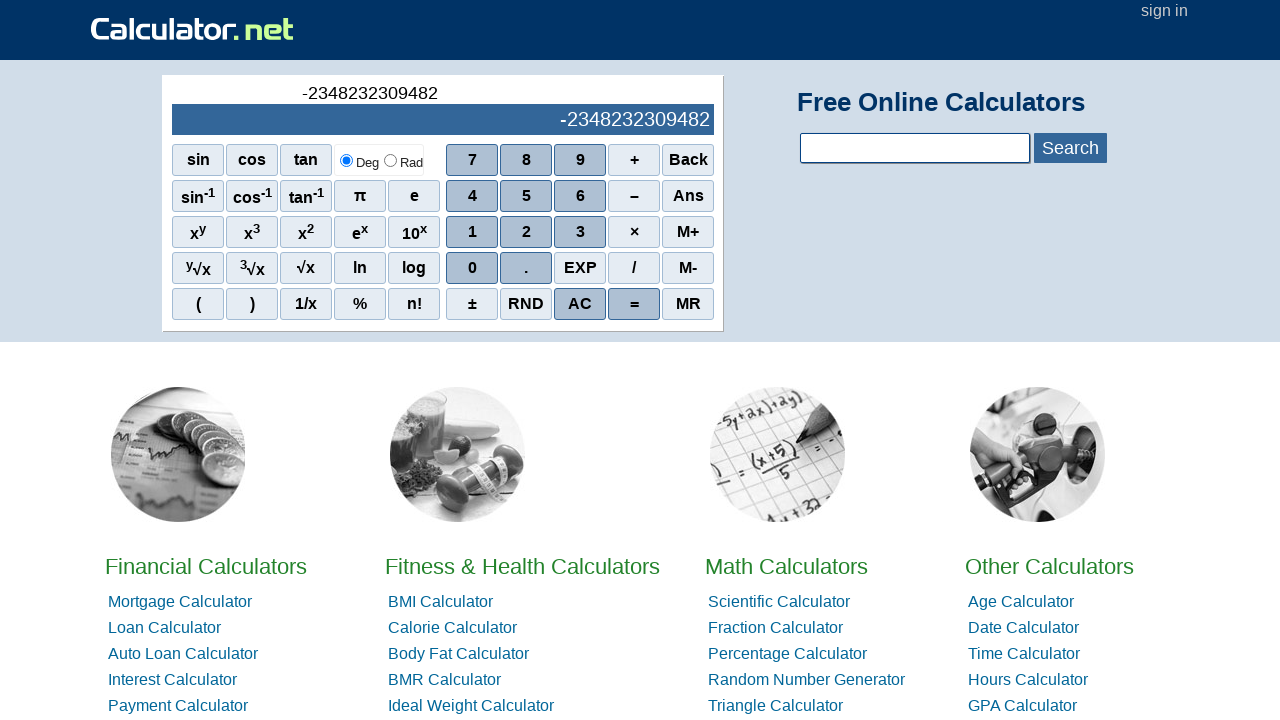

Clicked digit 3 at (580, 232) on xpath=//span[text()='3']
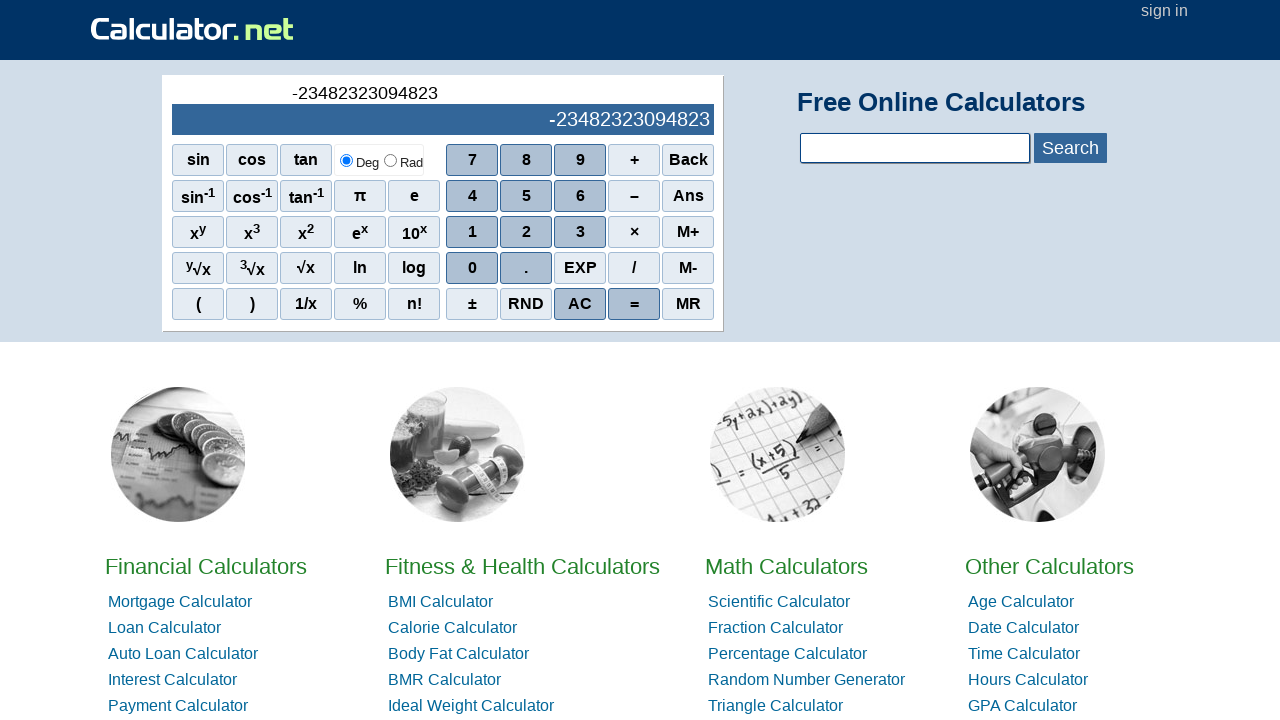

Subtraction result displayed in output field
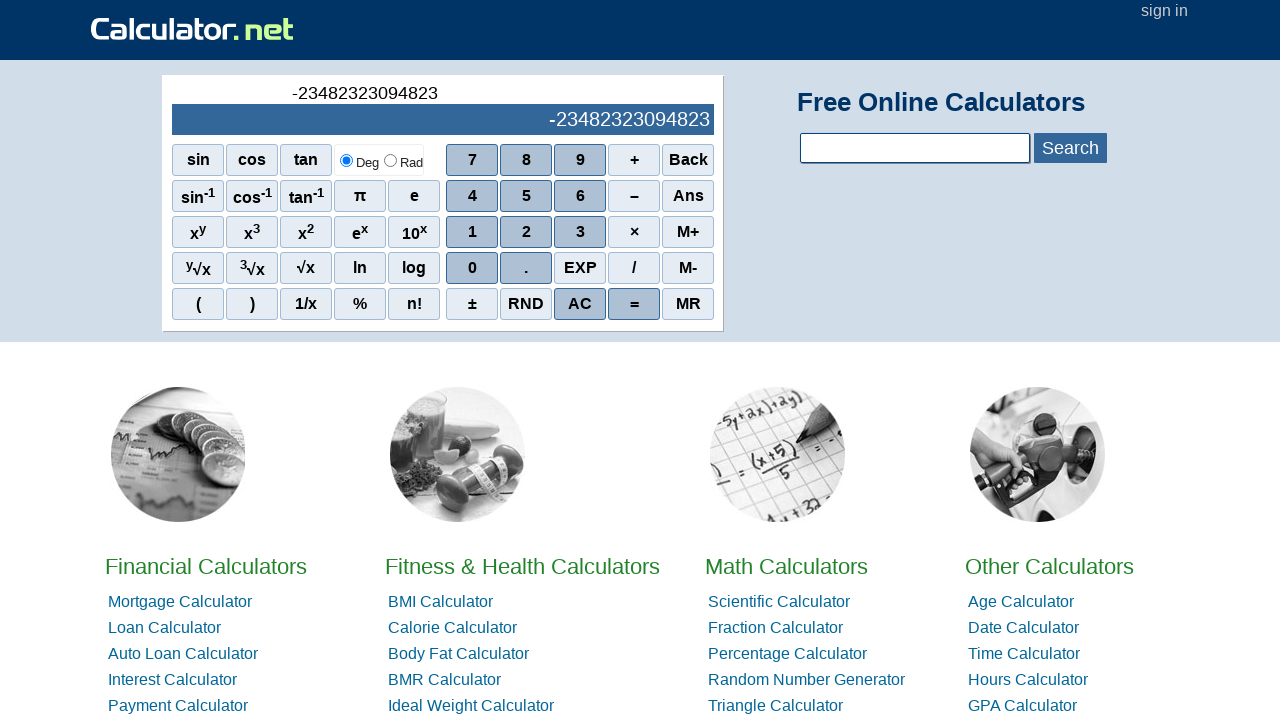

Clicked AC button to clear calculator at (580, 304) on xpath=//span[text()='AC']
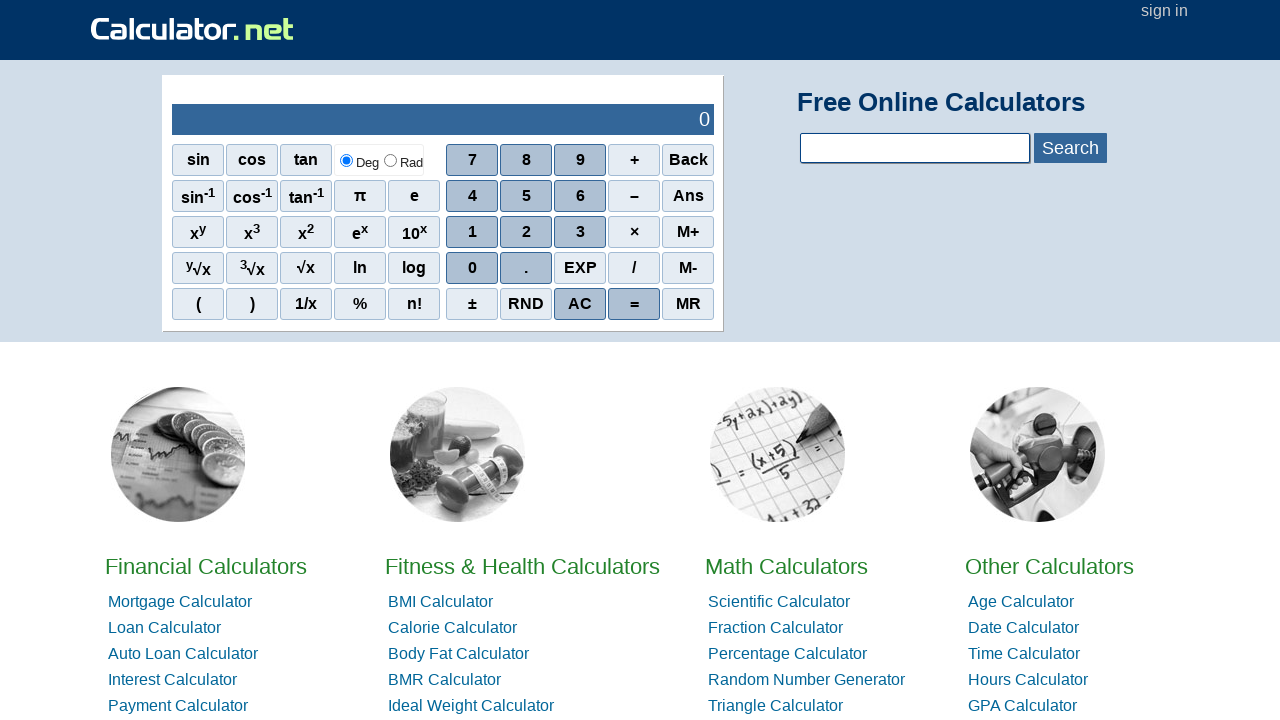

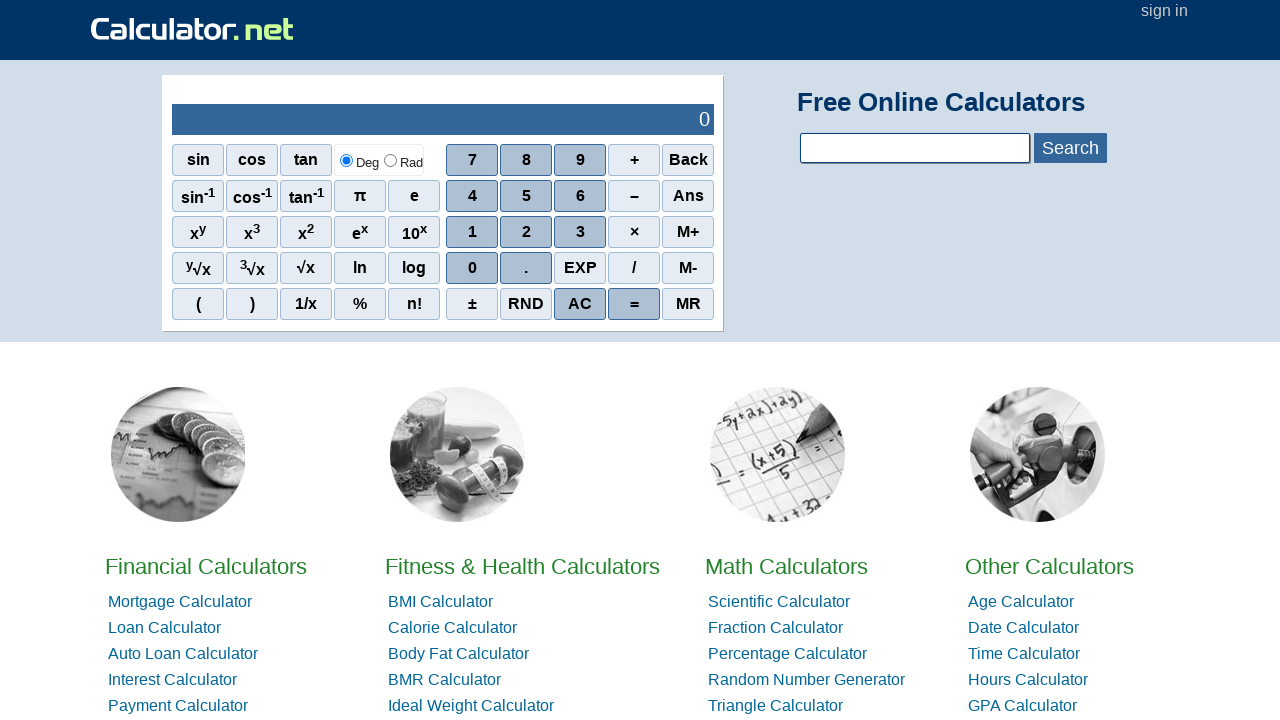